Tests multiple button interactions including double-click, right-click, and regular click on a series of buttons

Starting URL: https://demoqa.com/buttons

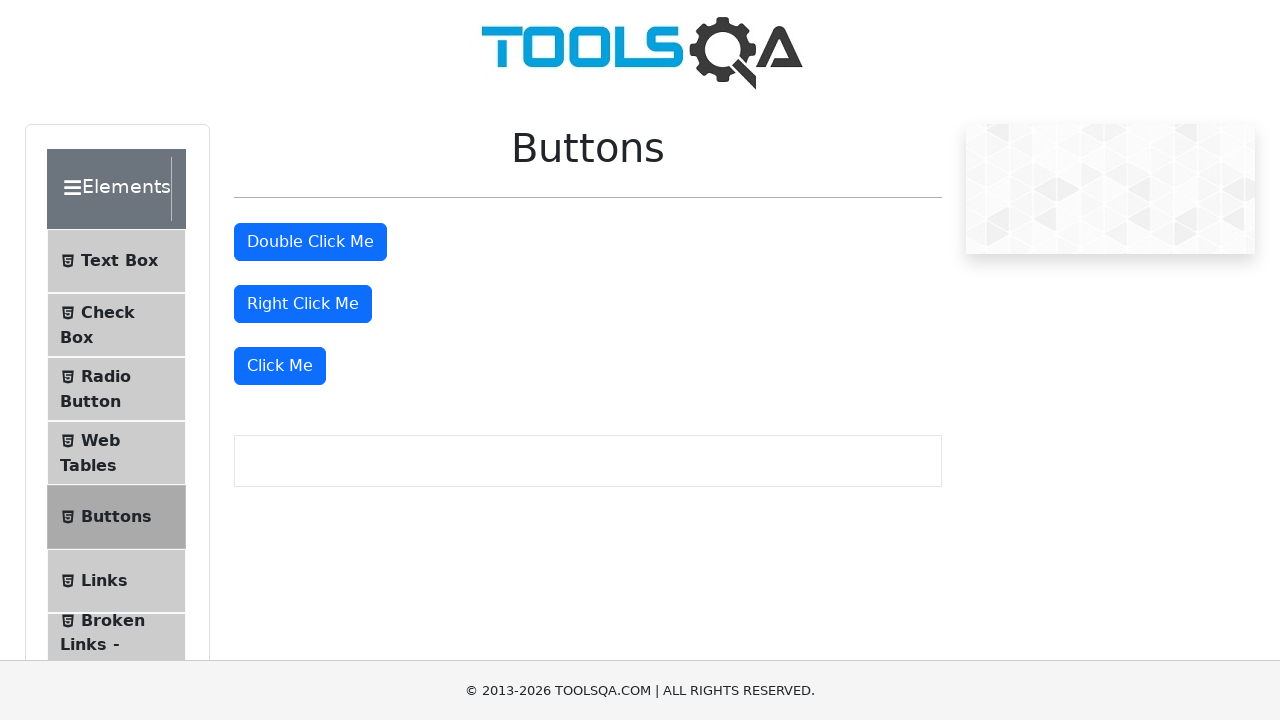

Located all buttons on the page
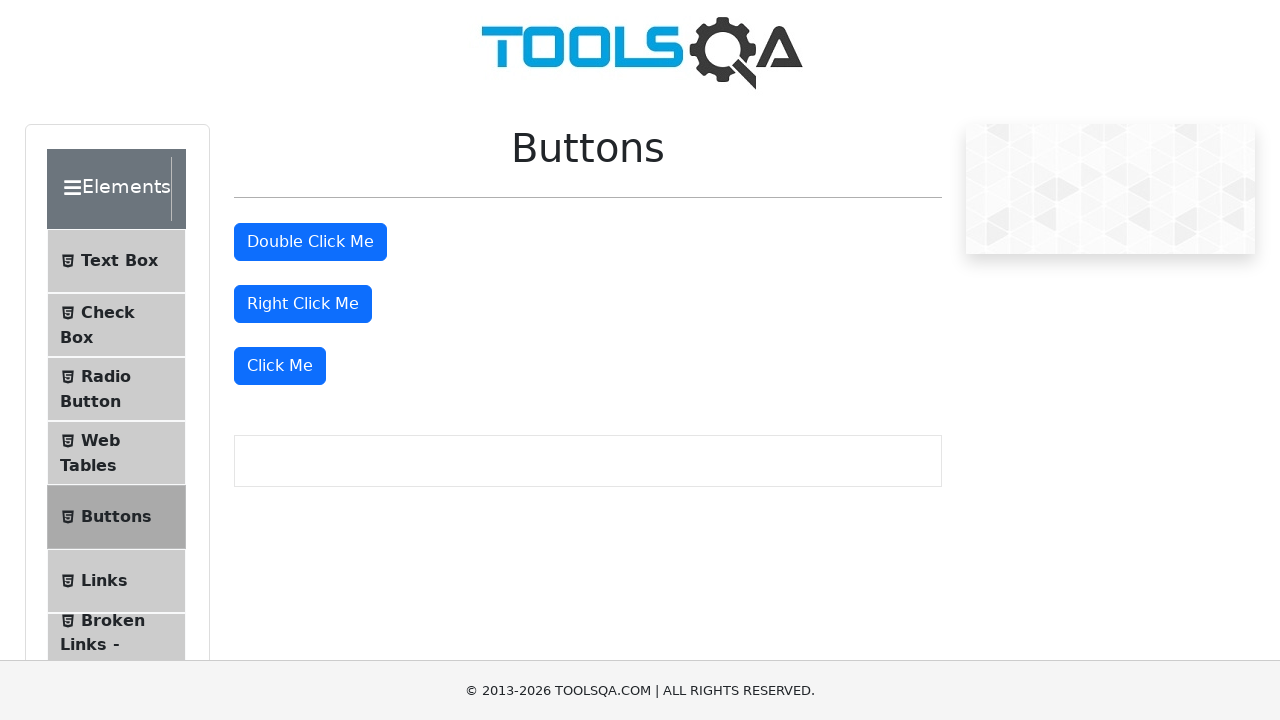

Double-clicked the second button at (310, 242) on [type='button'] >> nth=1
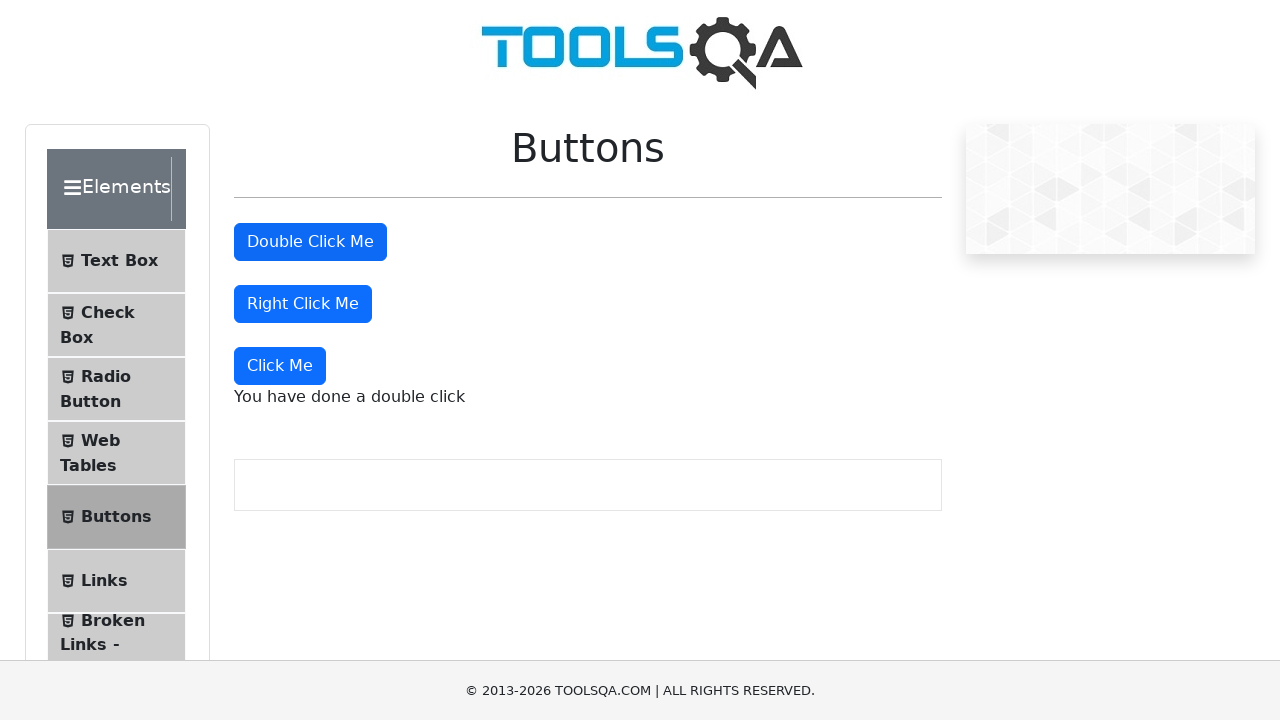

Right-clicked the third button at (303, 304) on [type='button'] >> nth=2
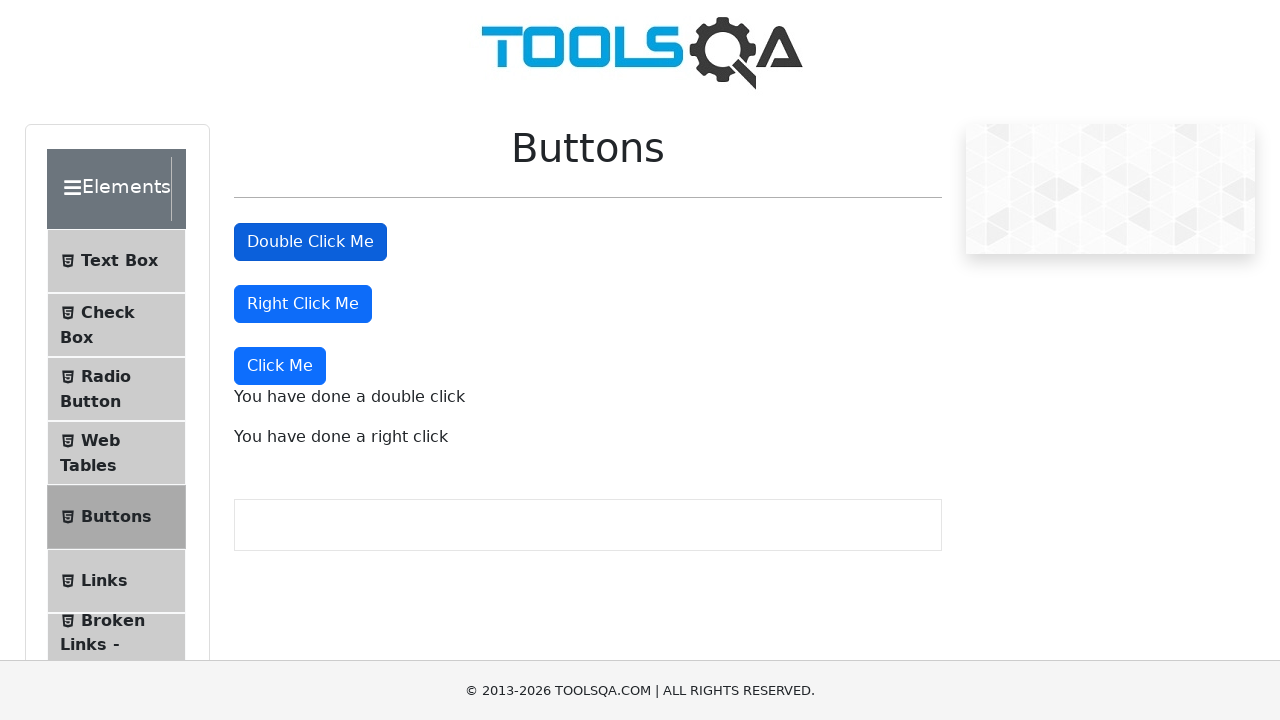

Clicked the fourth button at (280, 366) on [type='button'] >> nth=3
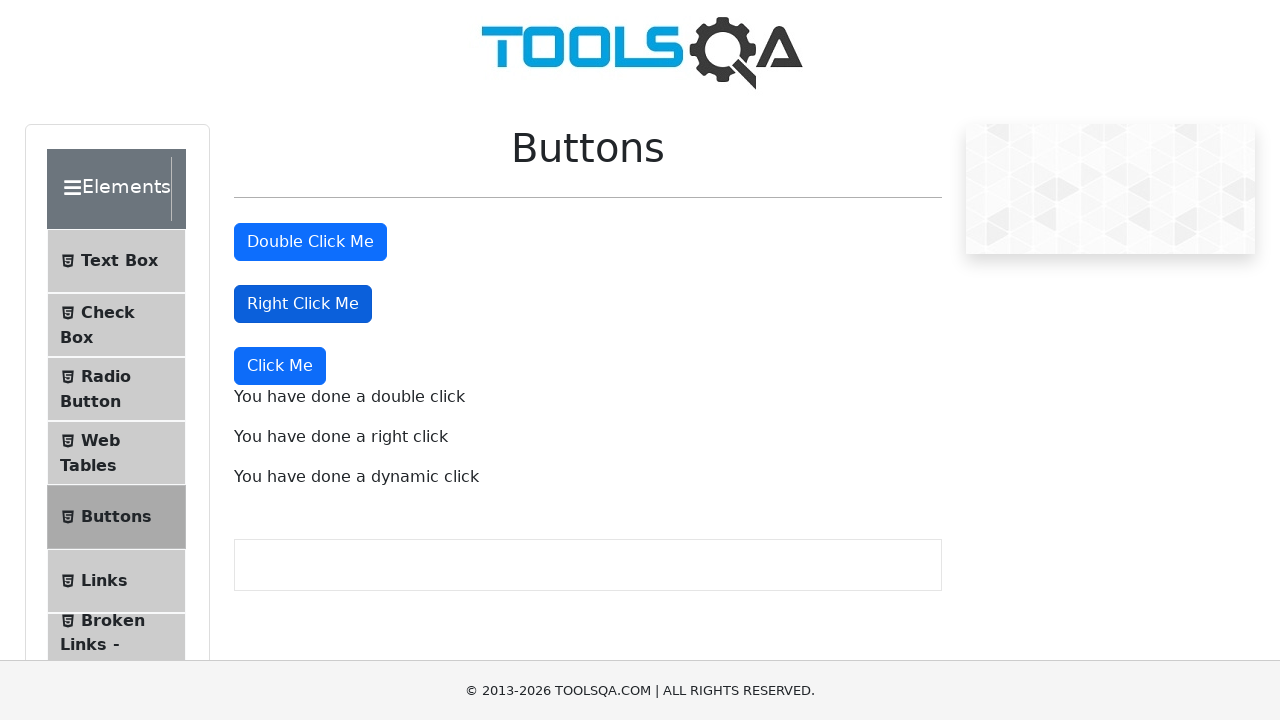

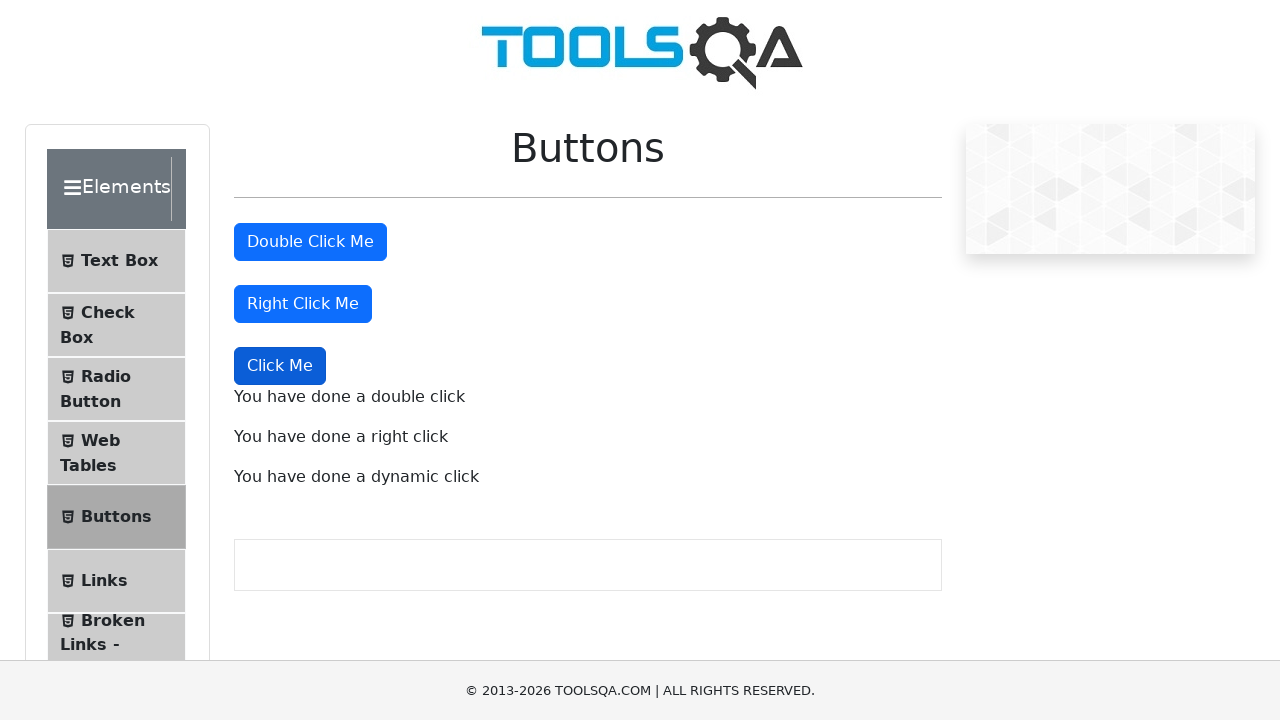